Tests the microstrip calculator by filling in RF parameters (dielectric constant, loss tangent, conductivity, height, thickness, impedance, and angle) and clicking the synthesize button to calculate the microstrip width.

Starting URL: https://www.microwaves101.com/calculators/1201-microstrip-calculator

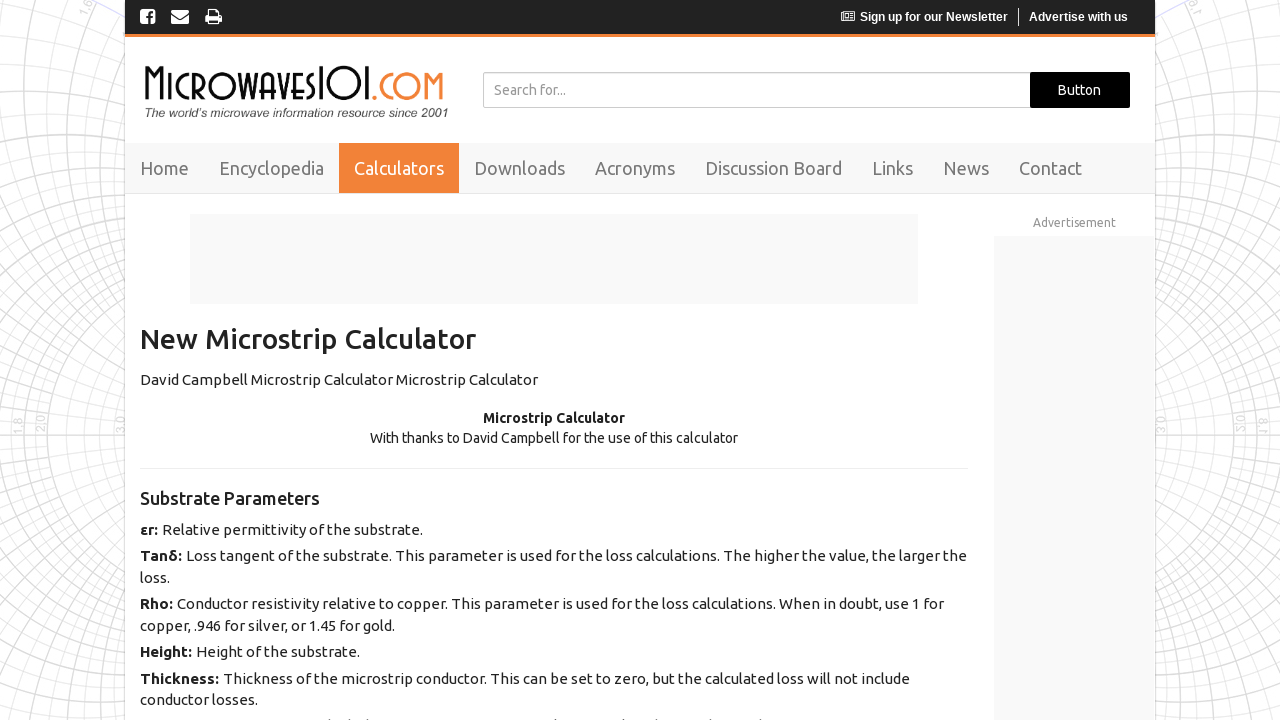

Calculator loaded and dielectric constant field is visible
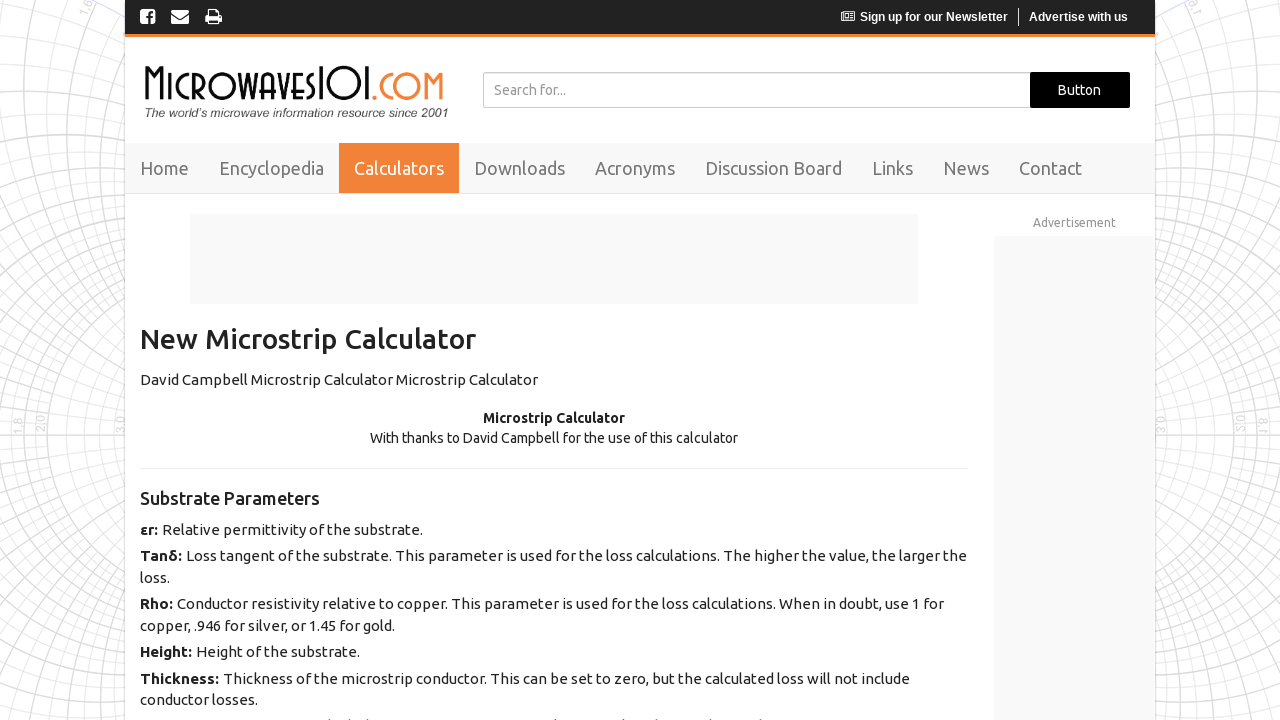

Filled dielectric constant field with 3.66 on #edt_msEr
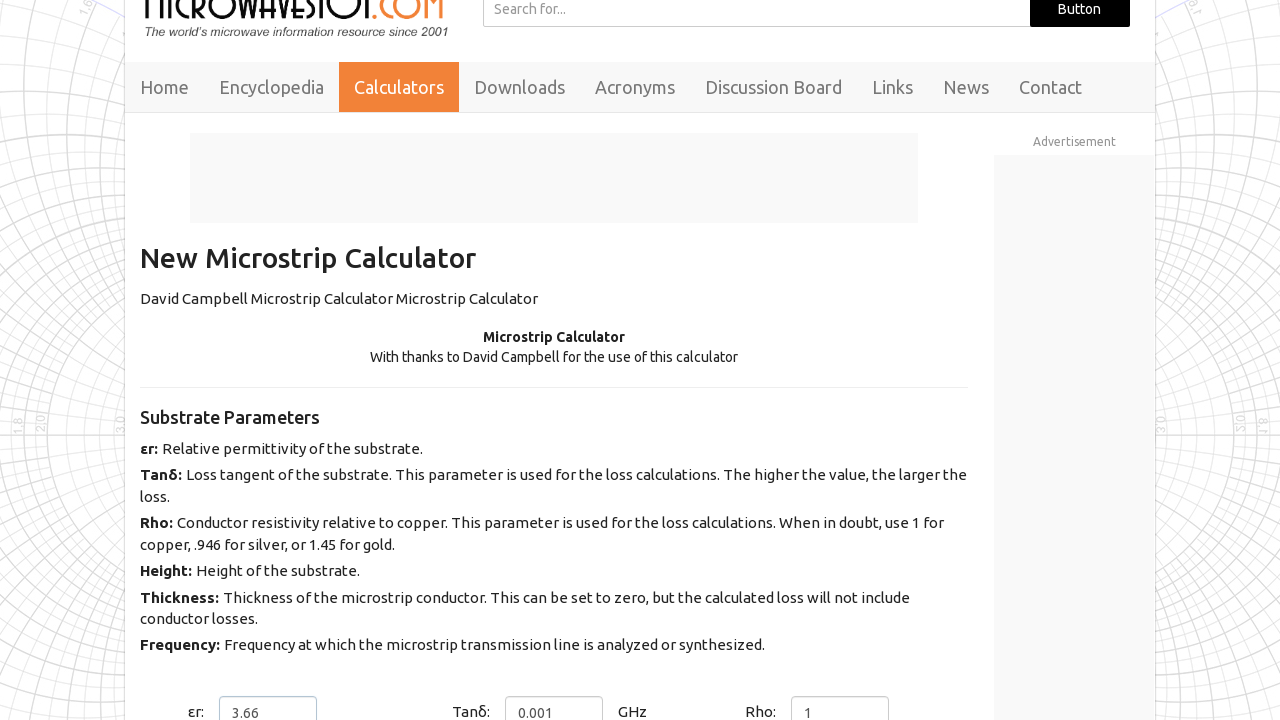

Filled loss tangent field with 0.0037 on #edt_msTand
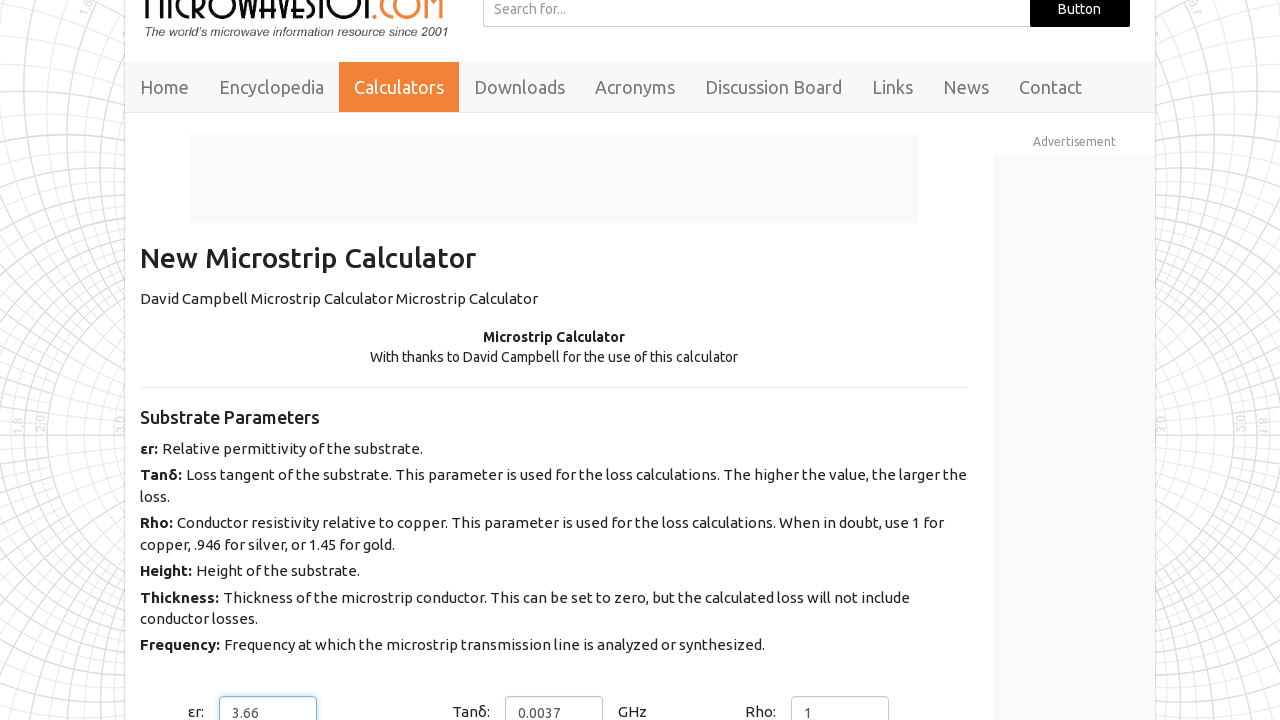

Filled conductivity field with 0.7 on #edt_msRho
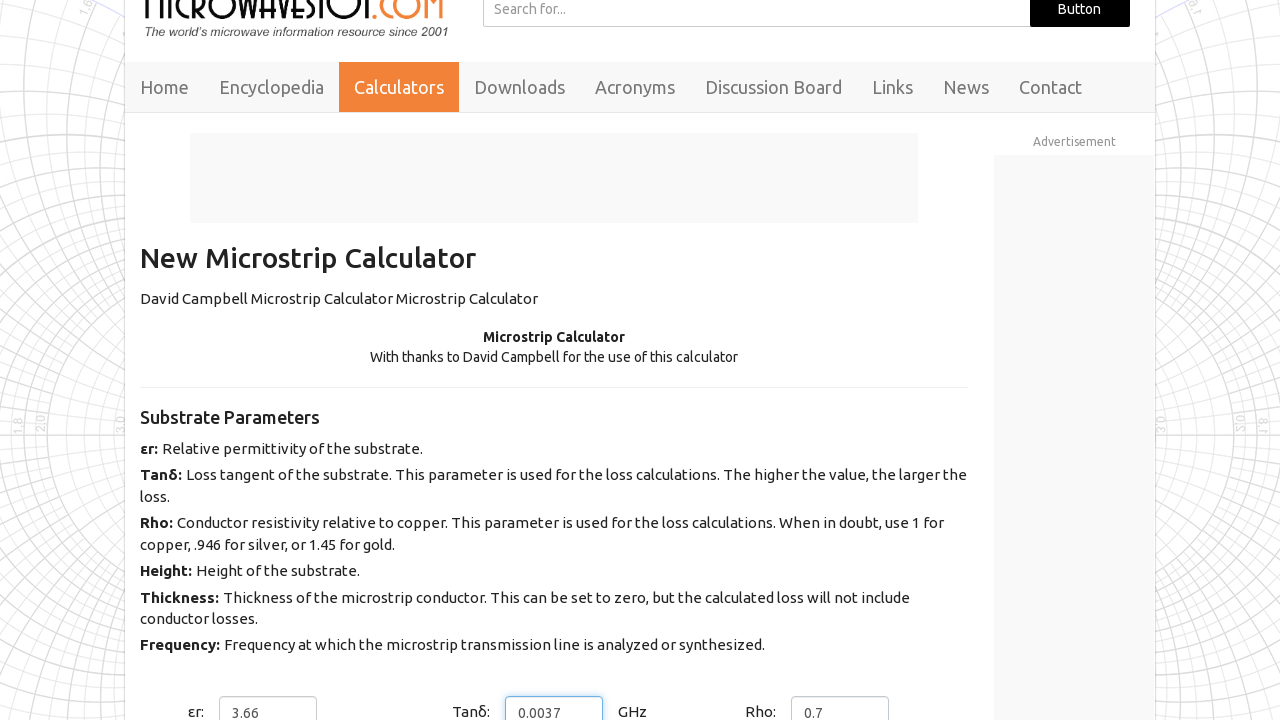

Filled substrate height field with 3.93701 on #edt_msHeight
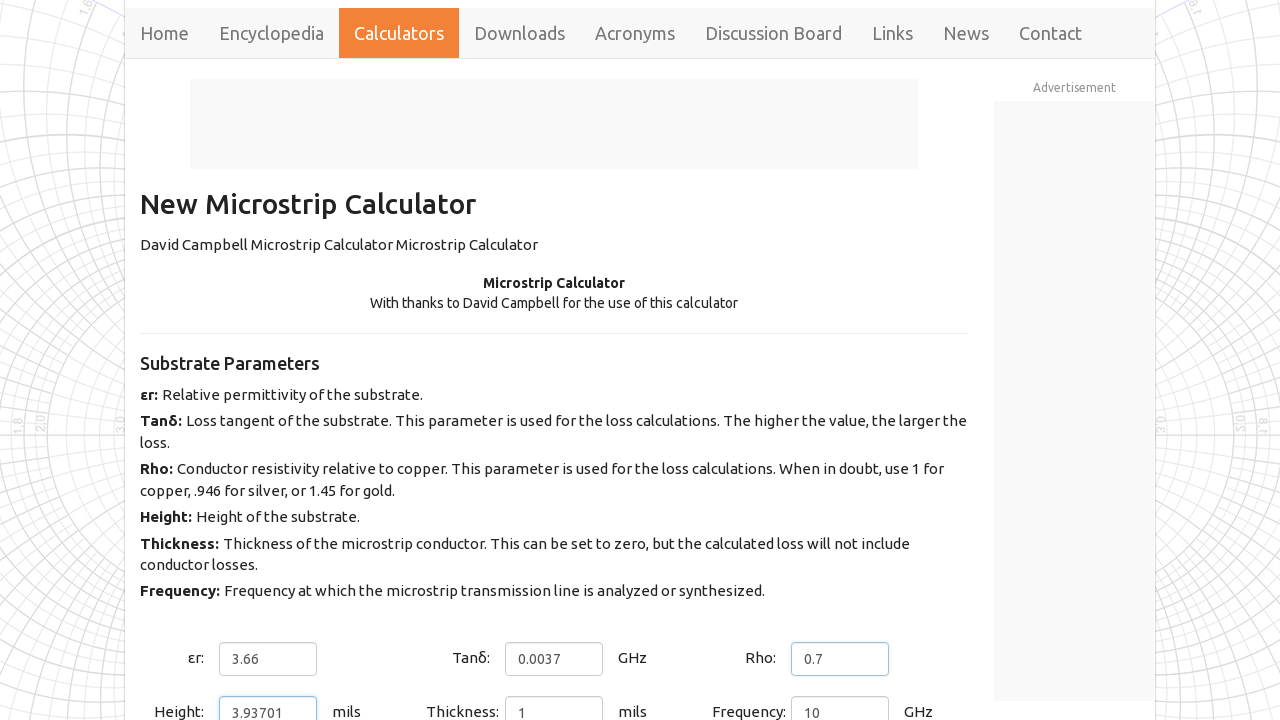

Filled conductor thickness field with 0.039370079 on #edt_msThickness
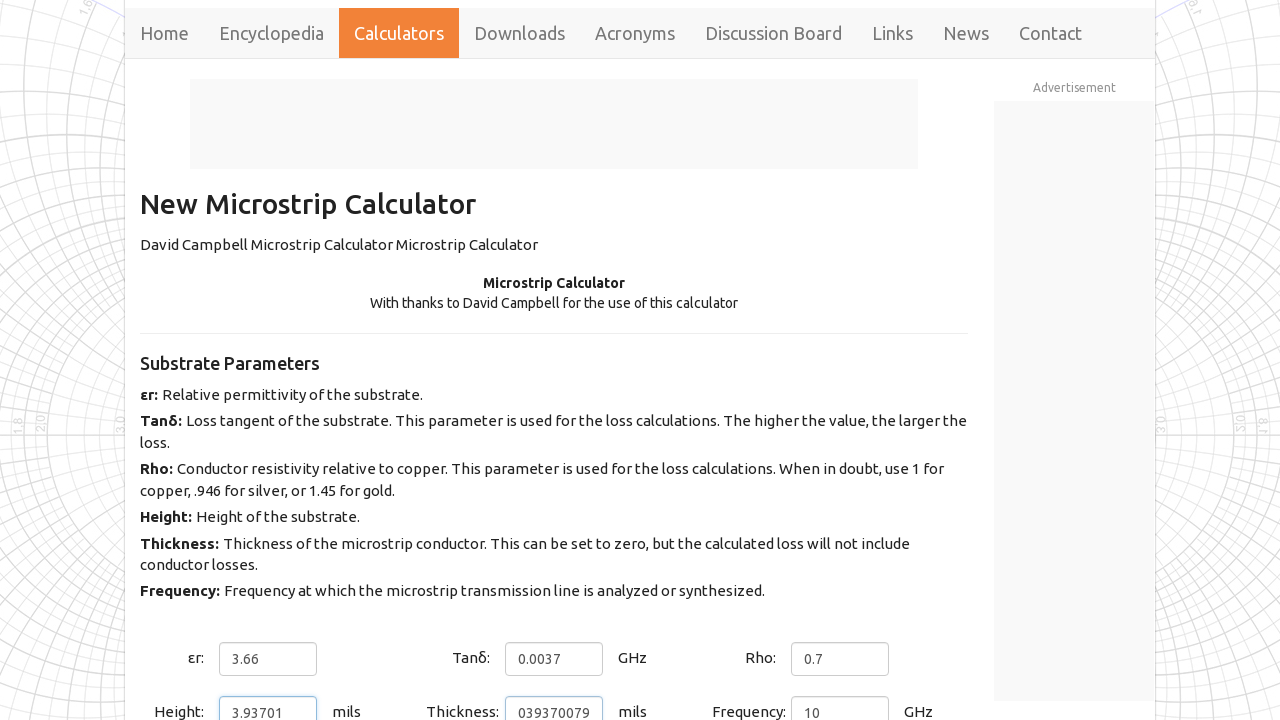

Filled target impedance field with 50 ohms on #edt_msZo
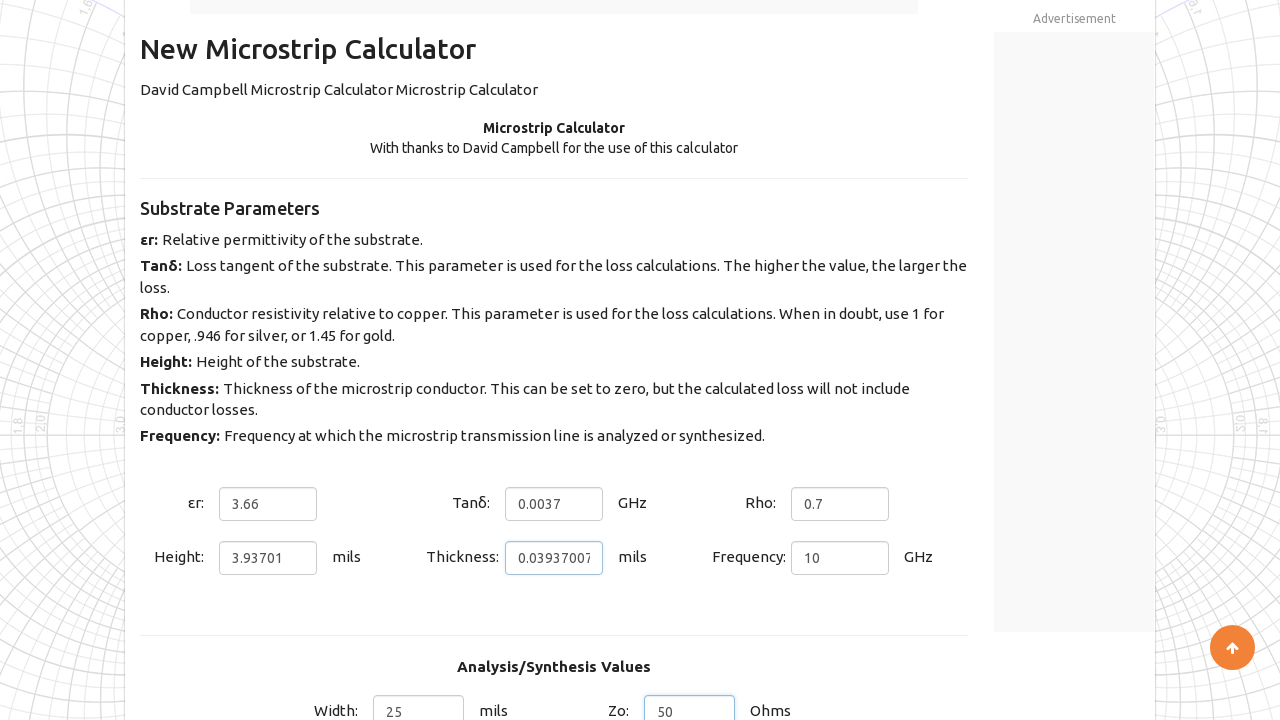

Filled electrical angle field with 90 degrees on #edt_msAngle
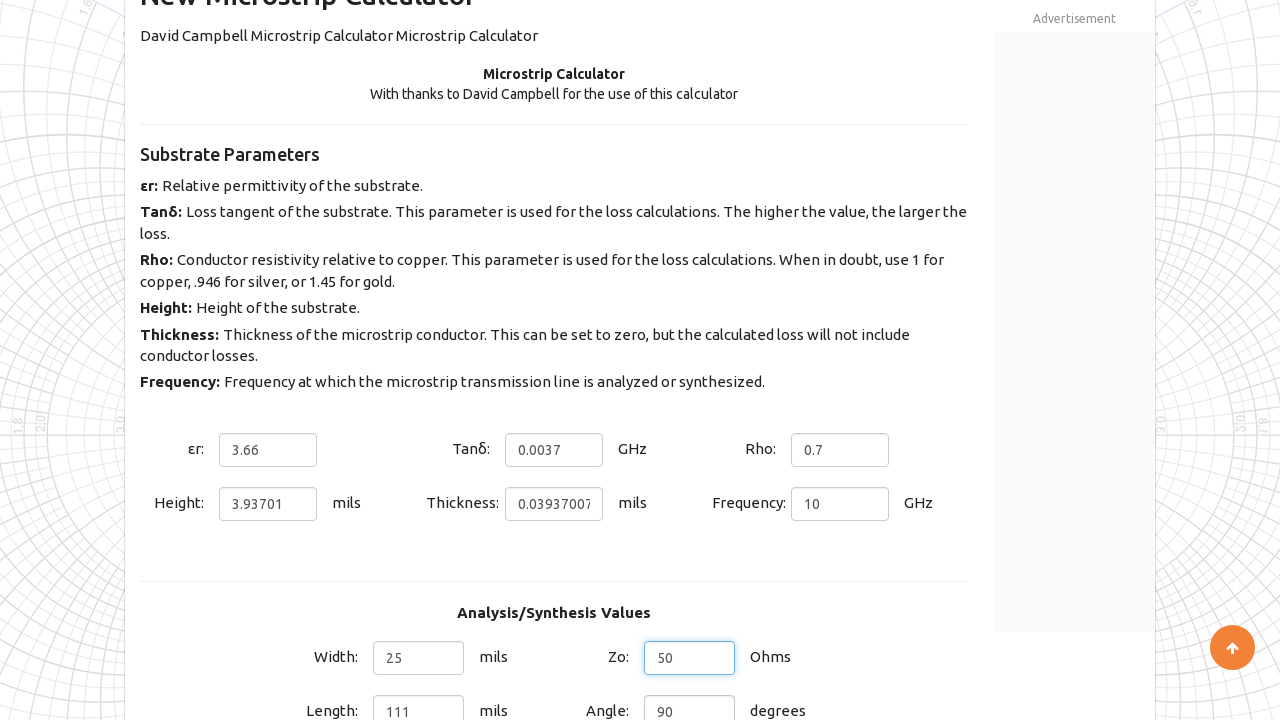

Filled frequency field with 2.4 GHz on #edt_msFreq
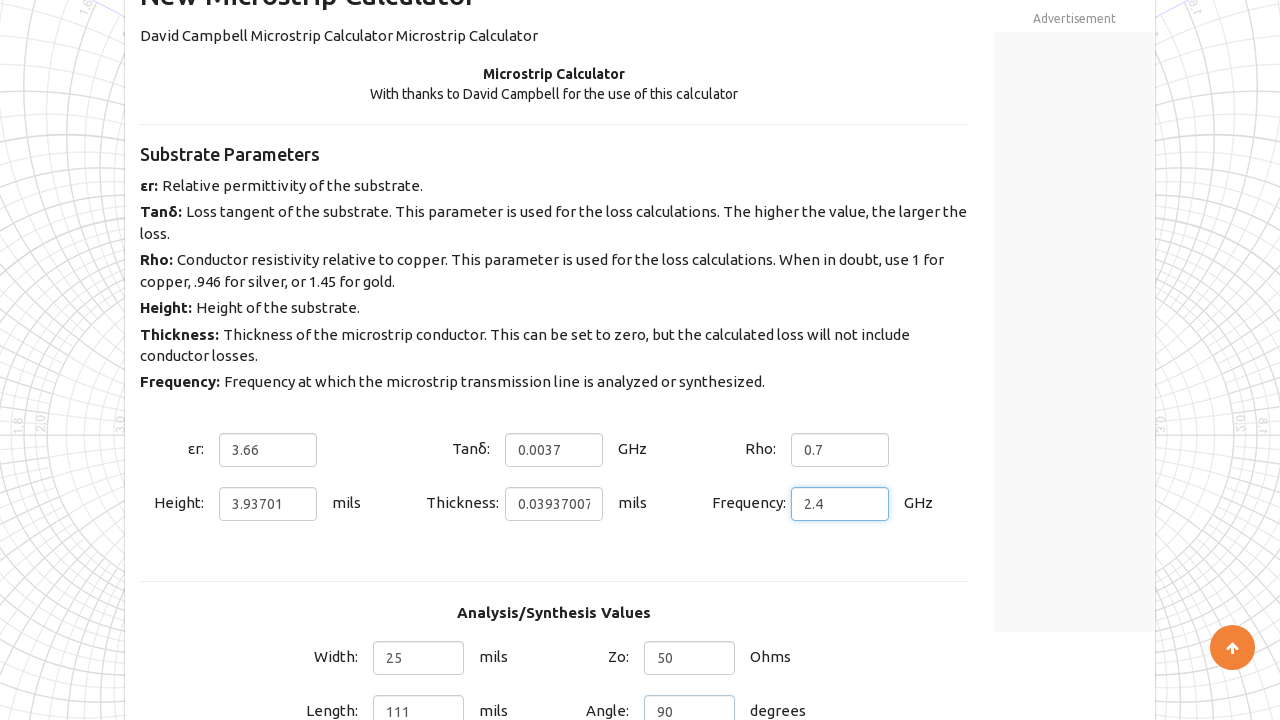

Clicked synthesize button to calculate microstrip width at (690, 360) on #btn_ms_synthesize
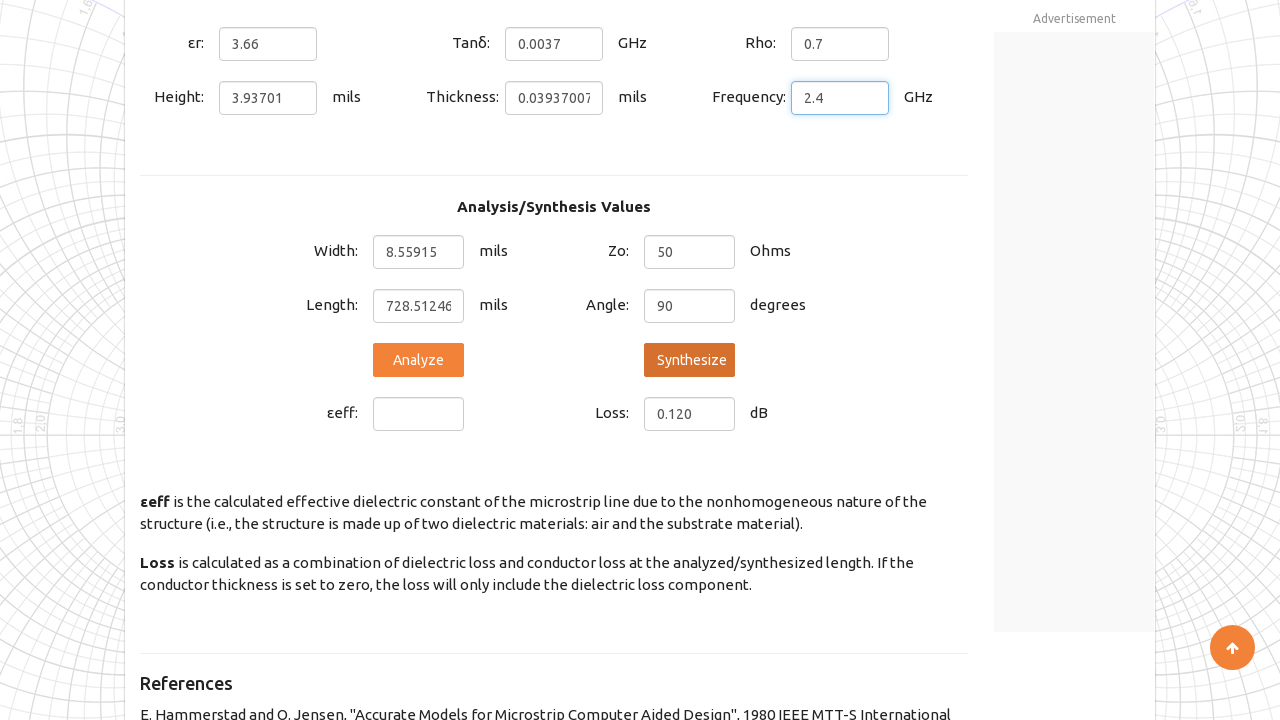

Microstrip width calculation completed and result is populated
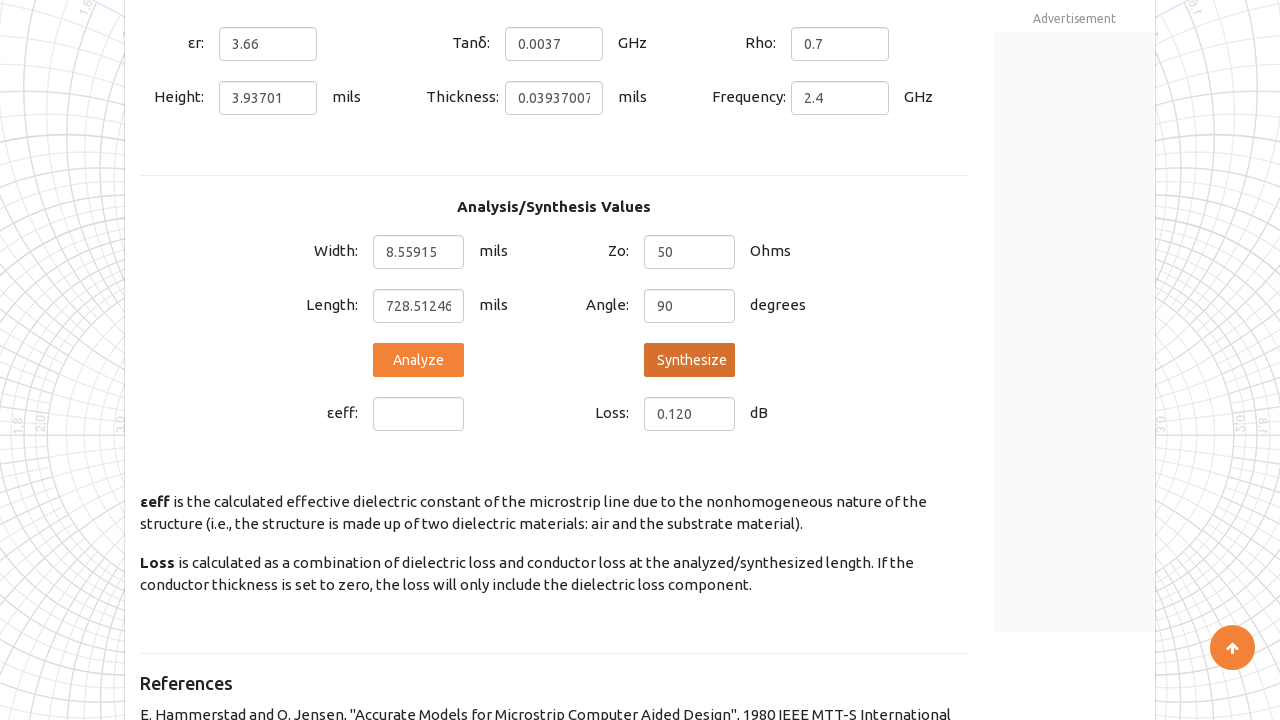

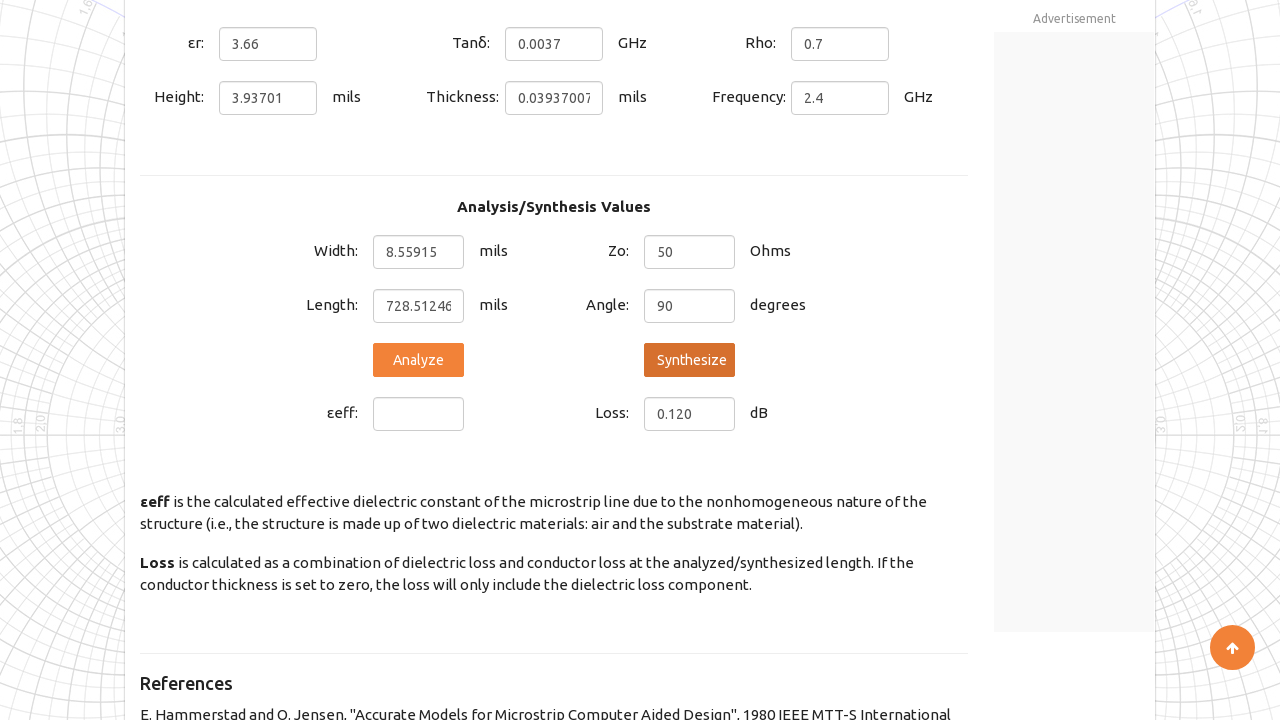